Tests JavaScript prompt alert by navigating to the JavaScript Alerts page and triggering a prompt dialog

Starting URL: https://the-internet.herokuapp.com/

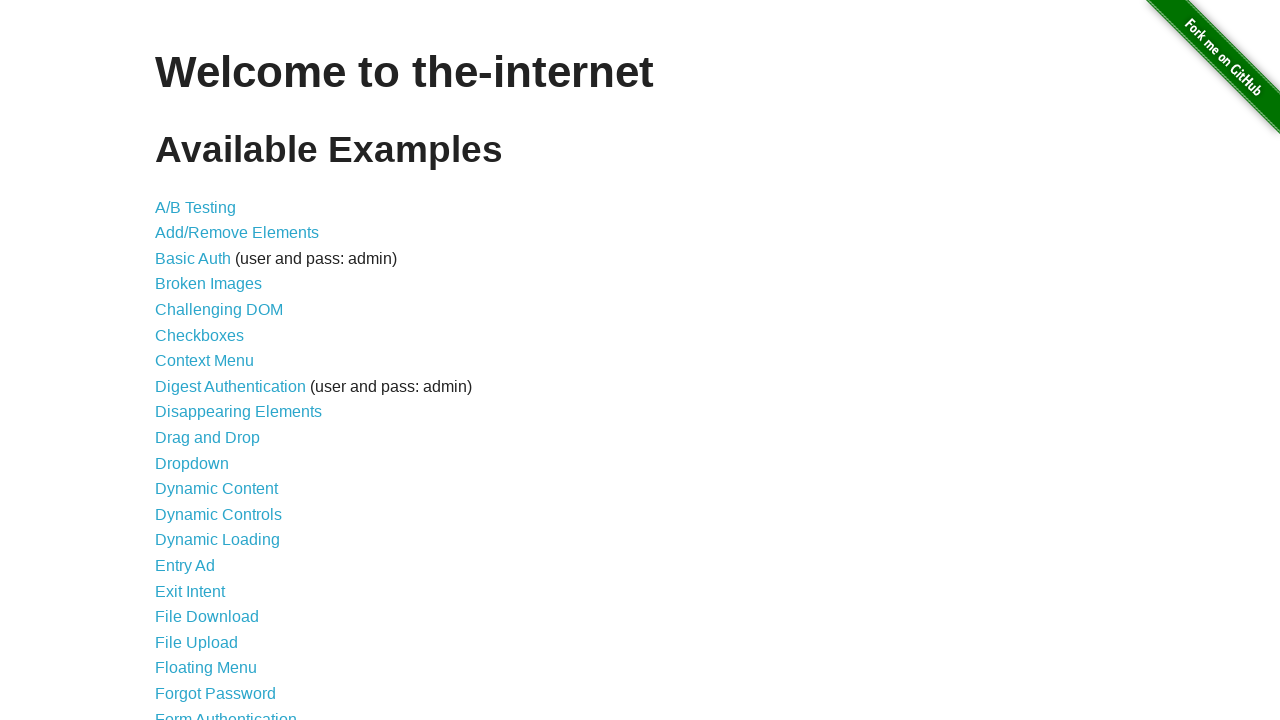

Clicked on JavaScript Alerts link at (214, 361) on text=JavaScript Alerts
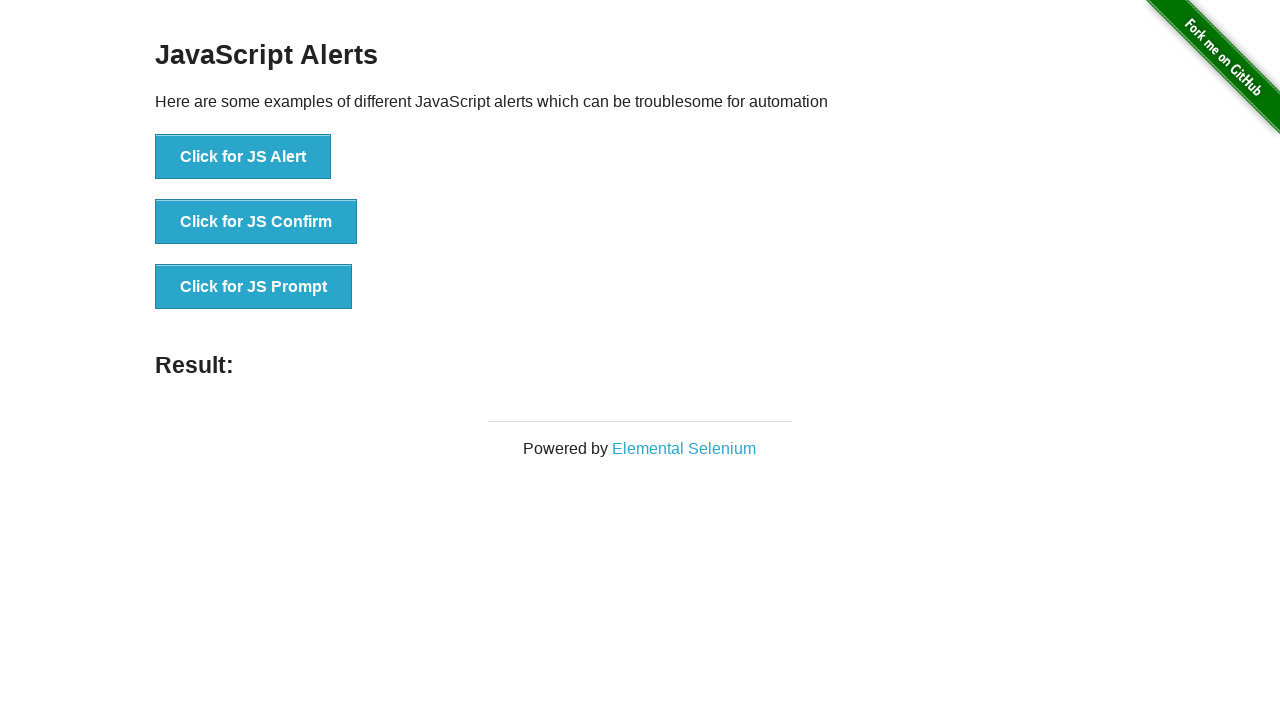

Clicked the JS Prompt button at (254, 287) on button:has-text('Click for JS Prompt')
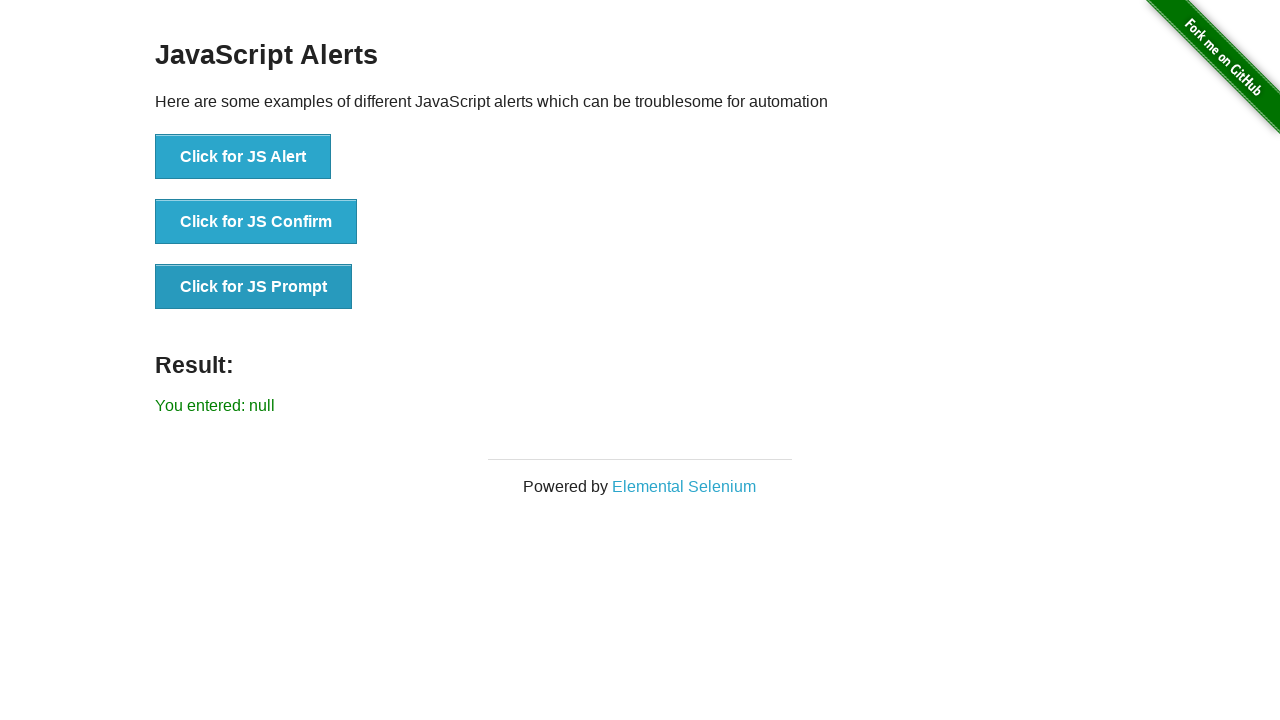

Handled prompt dialog by accepting with 'Test input'
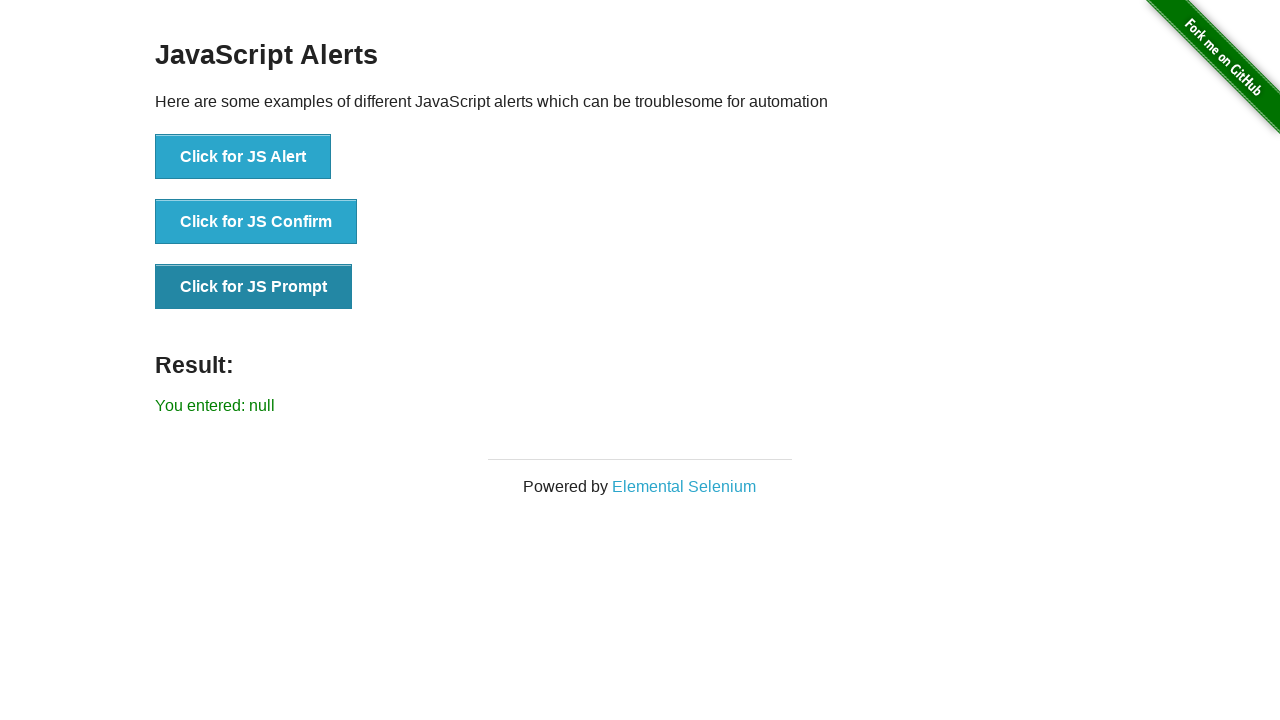

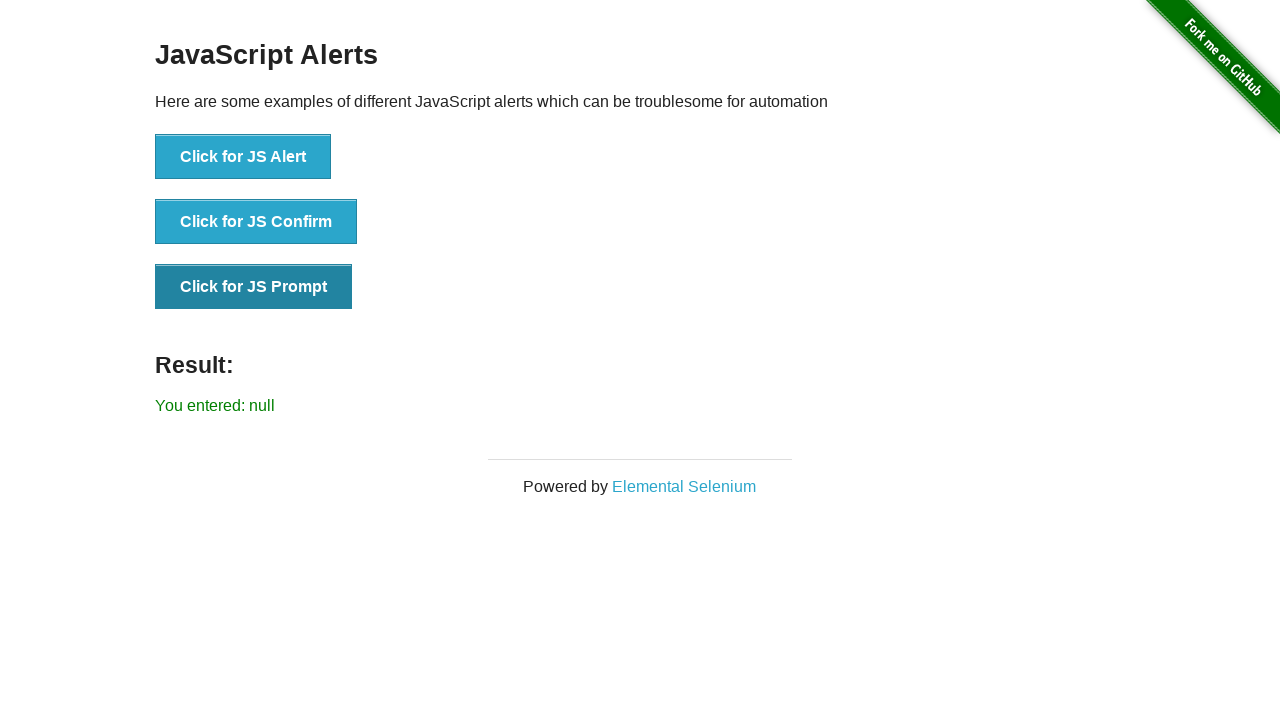